Tests switching between multiple browser windows by opening YouTube and a test automation blog in separate browser contexts, then switching between them to verify navigation works correctly

Starting URL: https://www.youtube.com/channel/UC46vj6mN-6kZm5RYWWqebsg

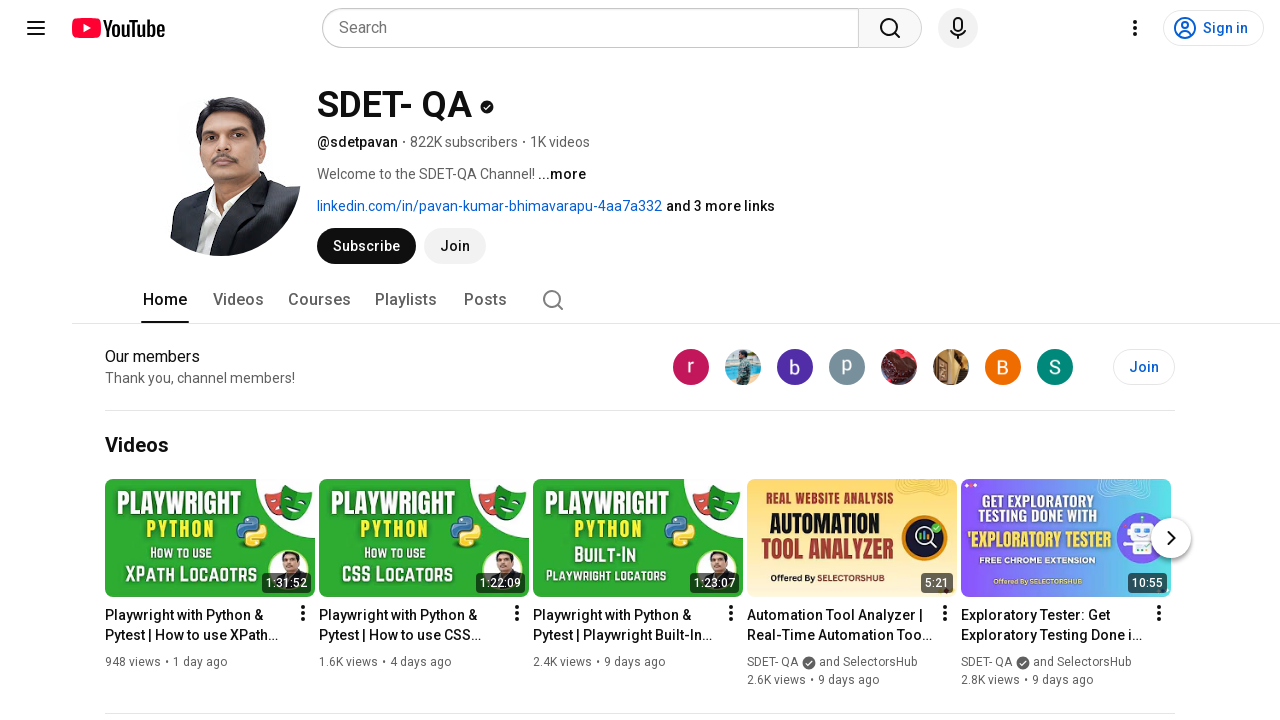

Stored reference to YouTube channel page and captured title
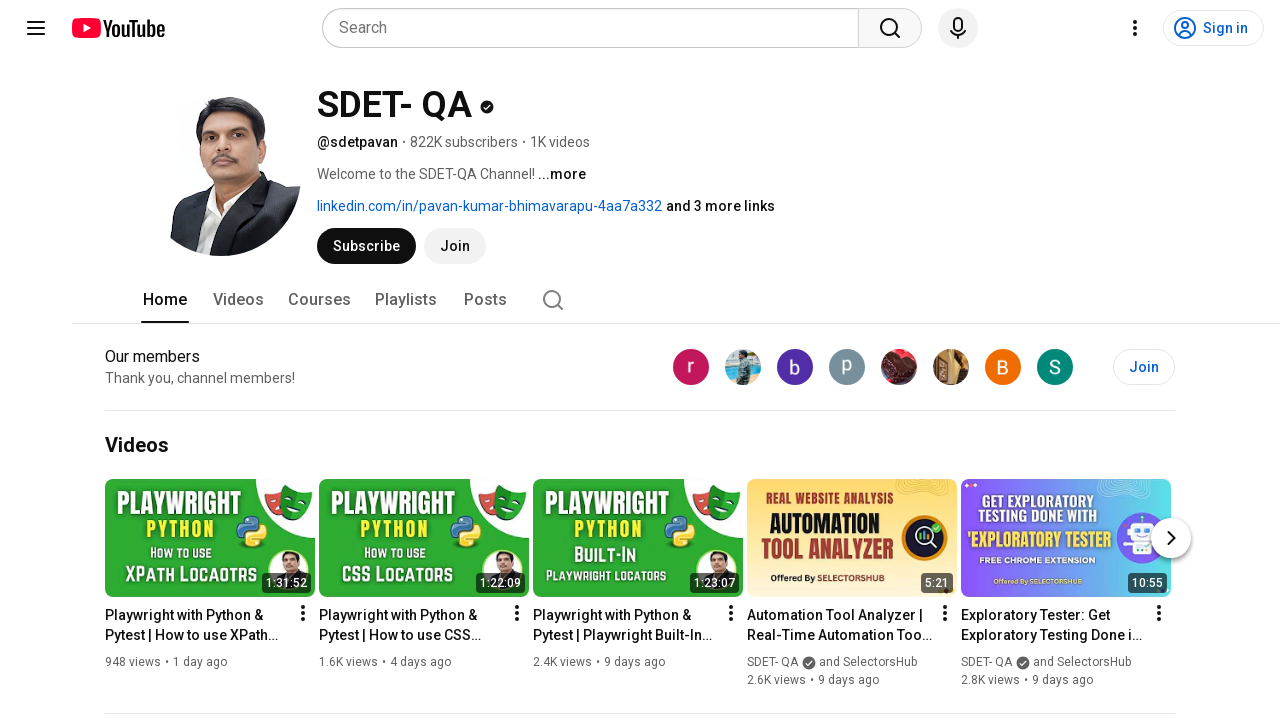

Opened new page in same browser context
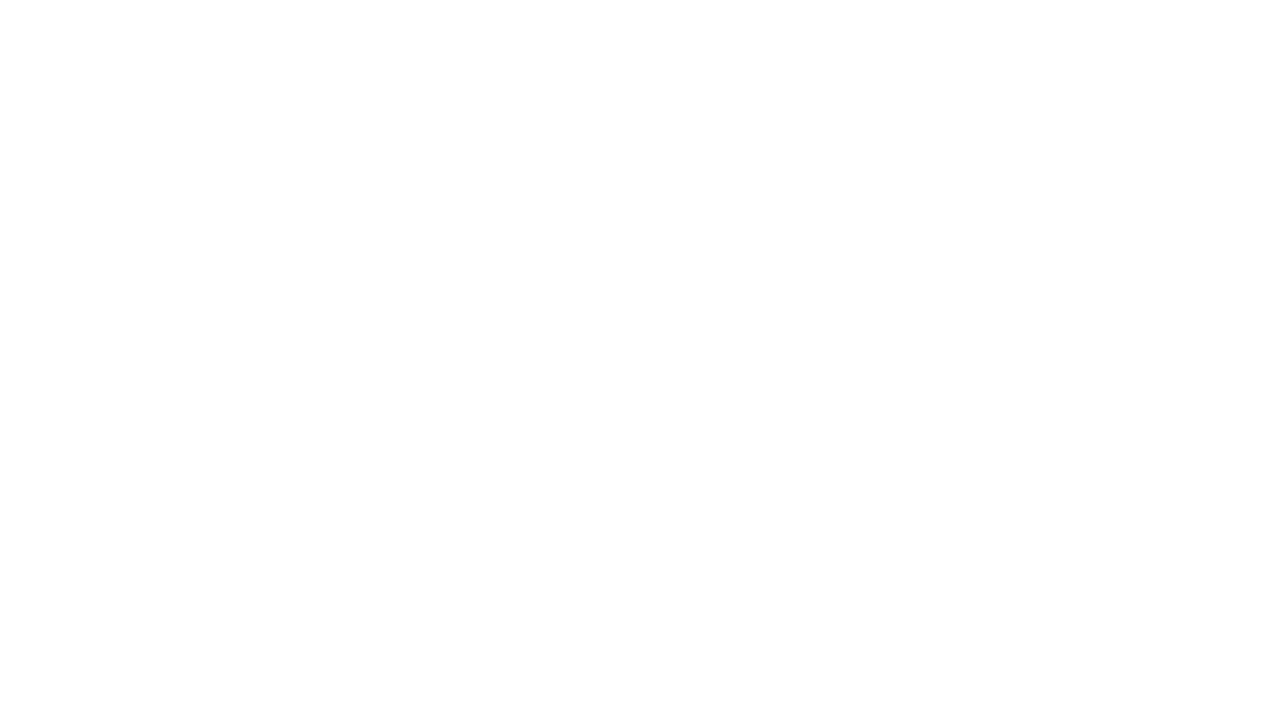

Navigated second page to test automation practice blog
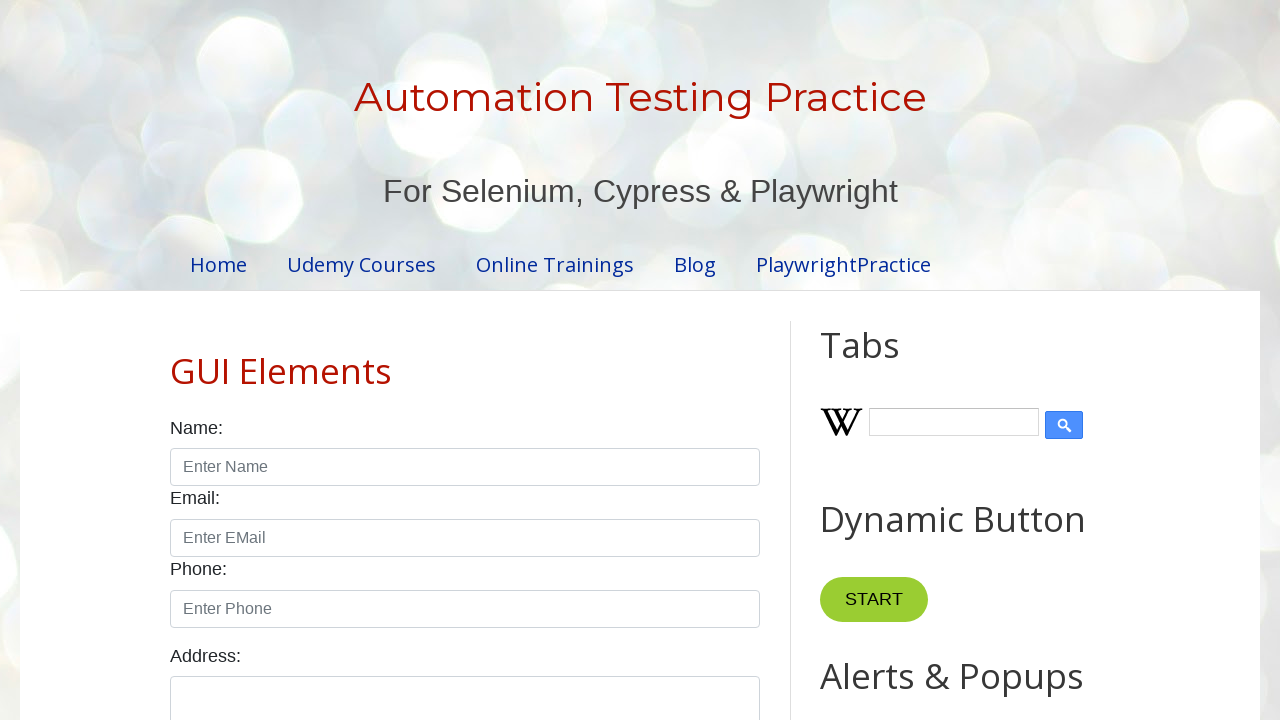

Second page finished loading (domcontentloaded state)
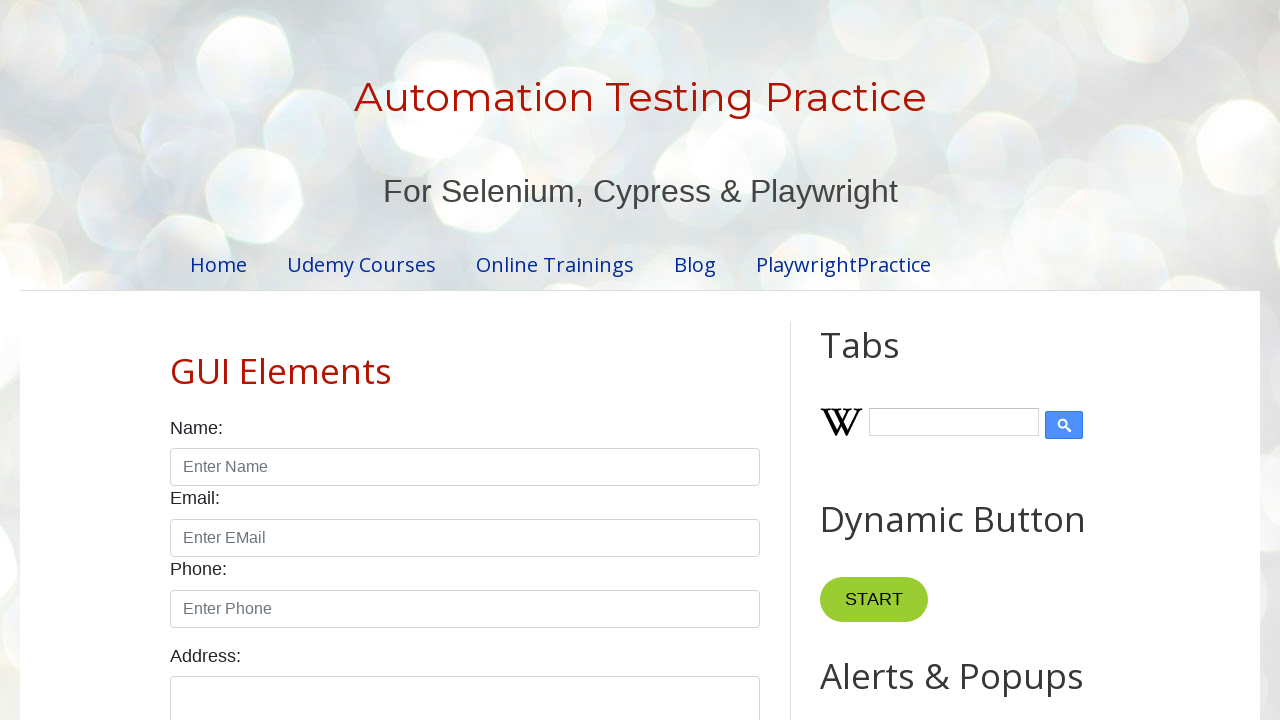

Captured title of second page: 'Automation Testing Practice'
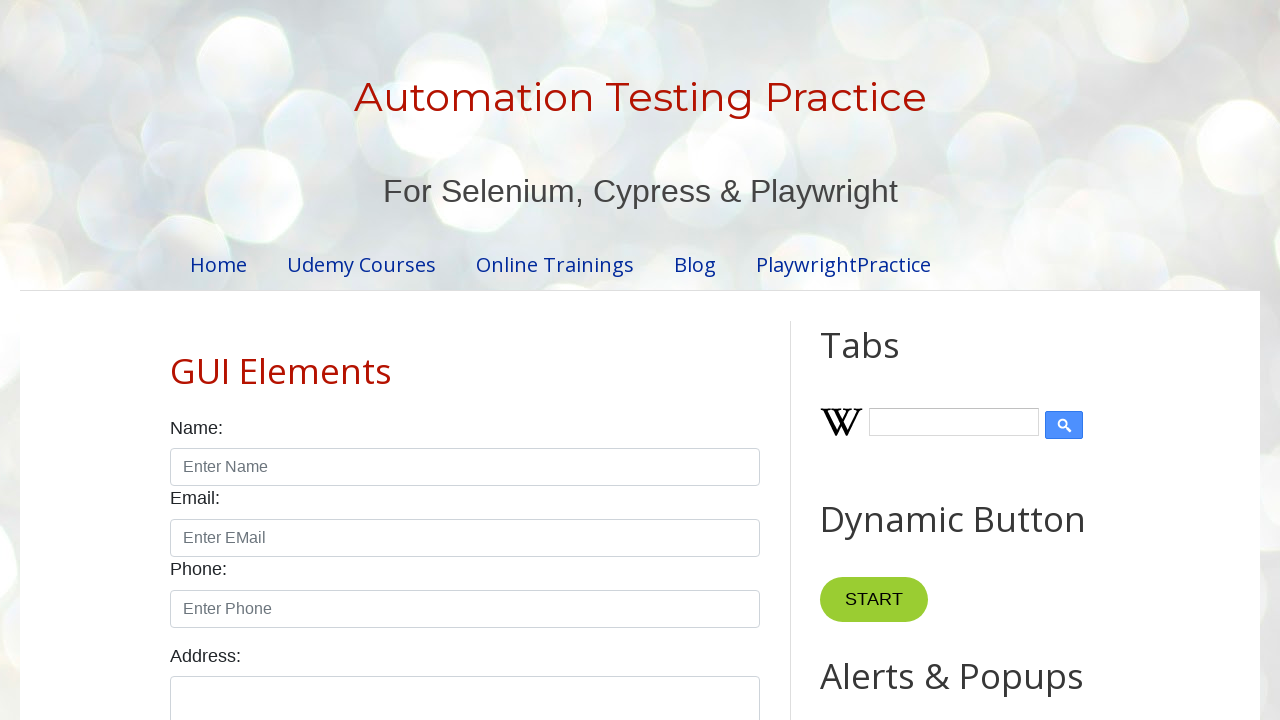

Switched back to first page (YouTube channel)
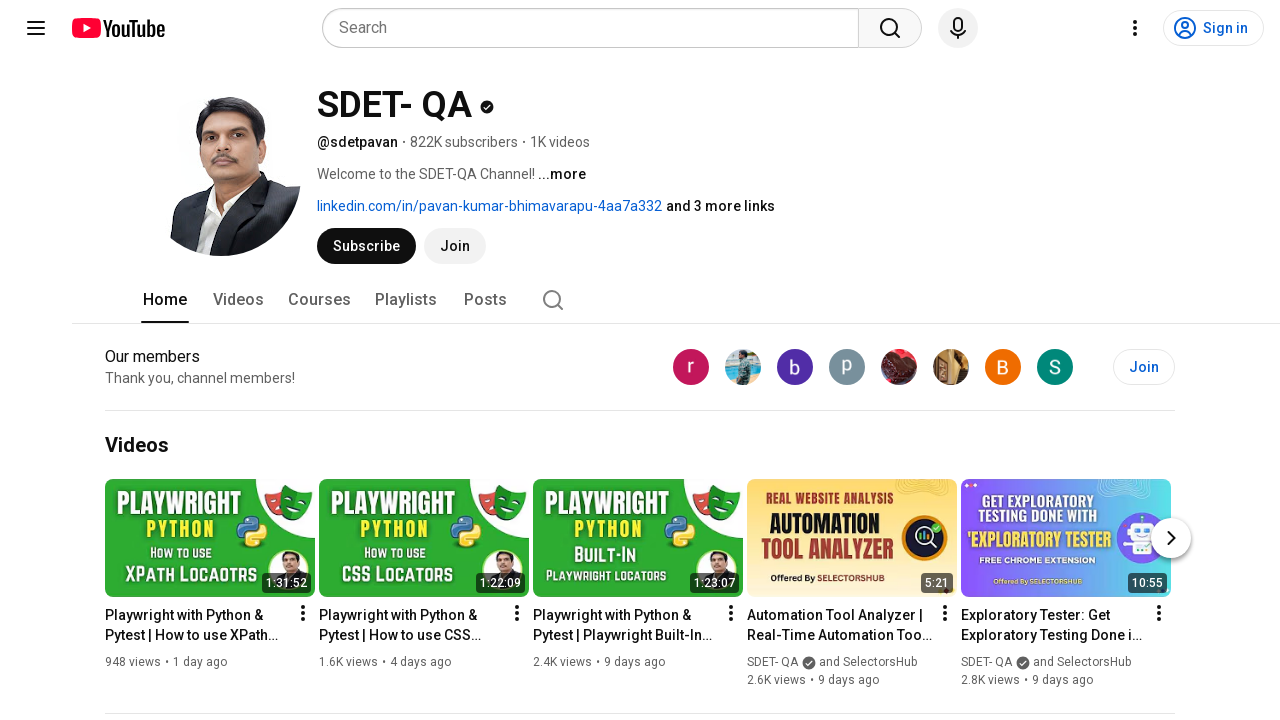

Switched to second page (test automation blog)
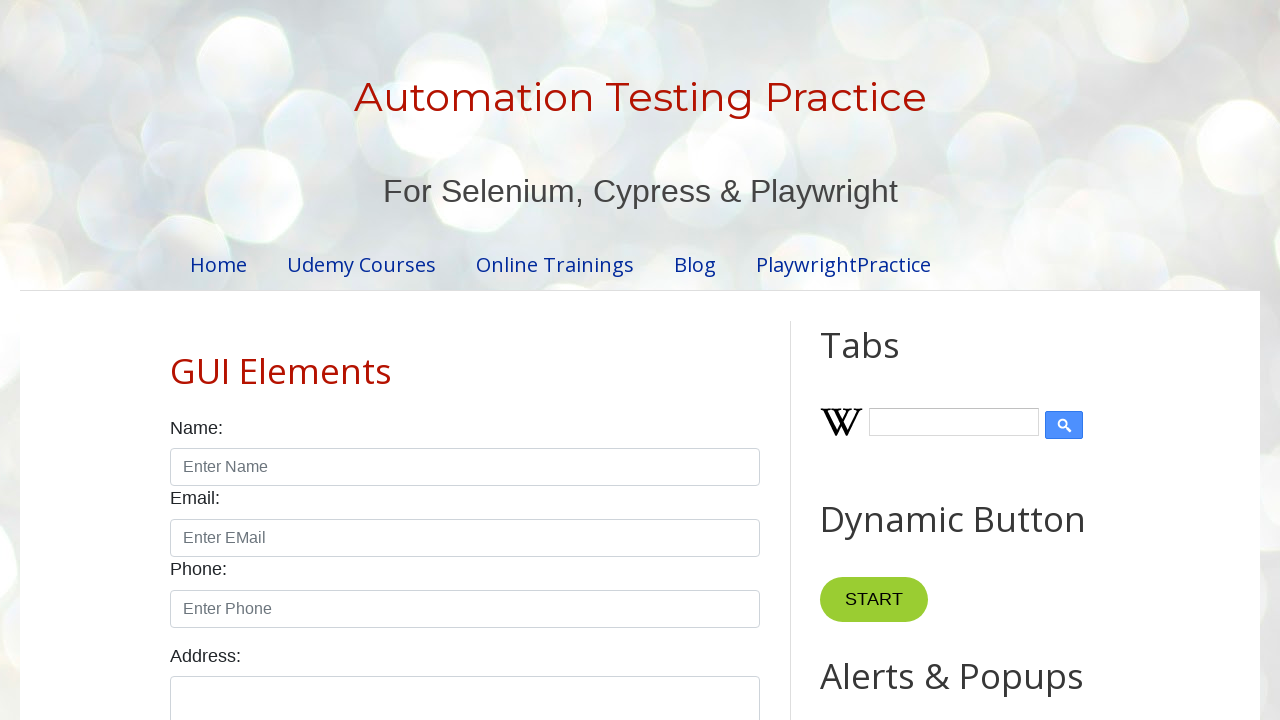

Closed second page
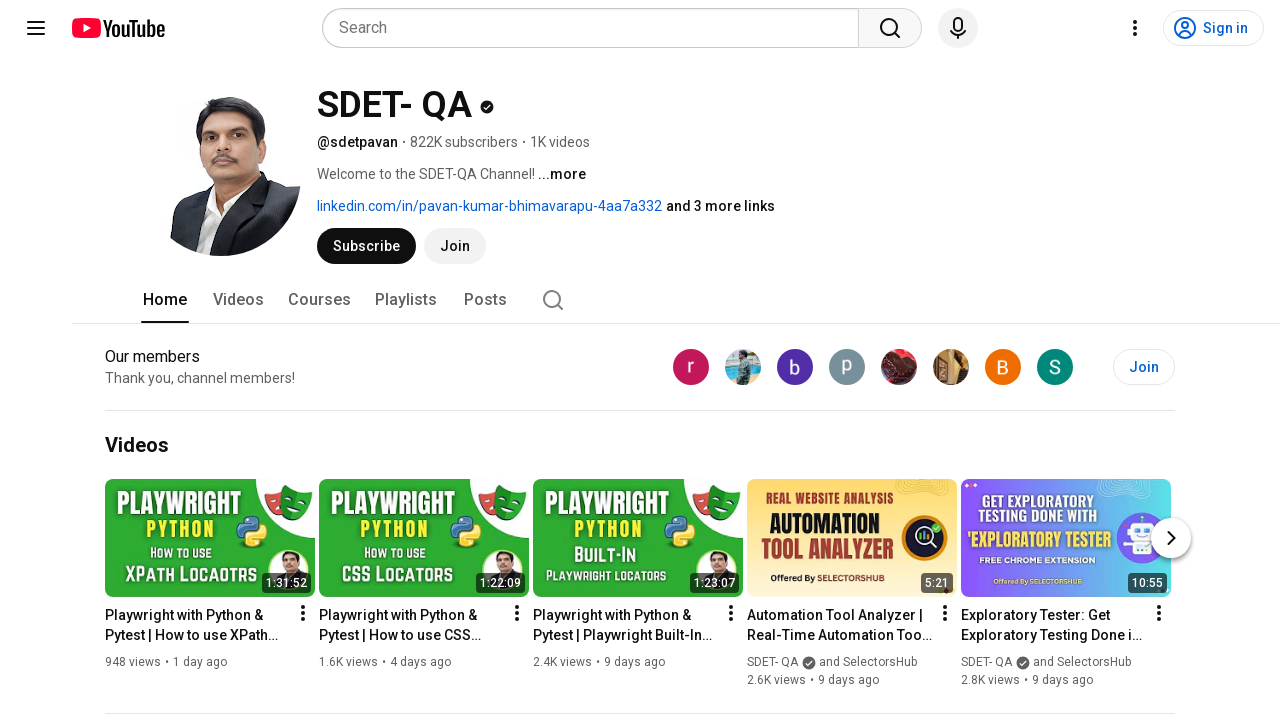

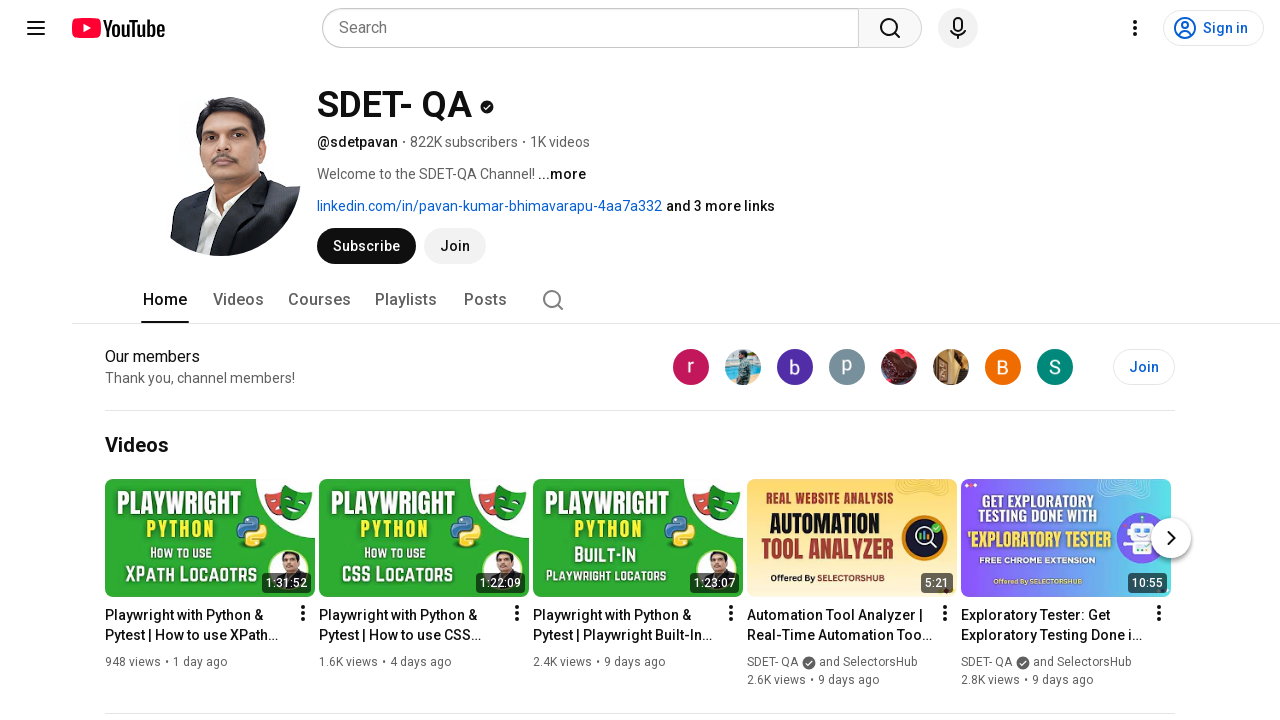